Tests navigation on the Selenide website by hovering over and clicking an image link in the "Quick Start" section, then verifying the destination page contains the expected heading text.

Starting URL: https://selenide.org

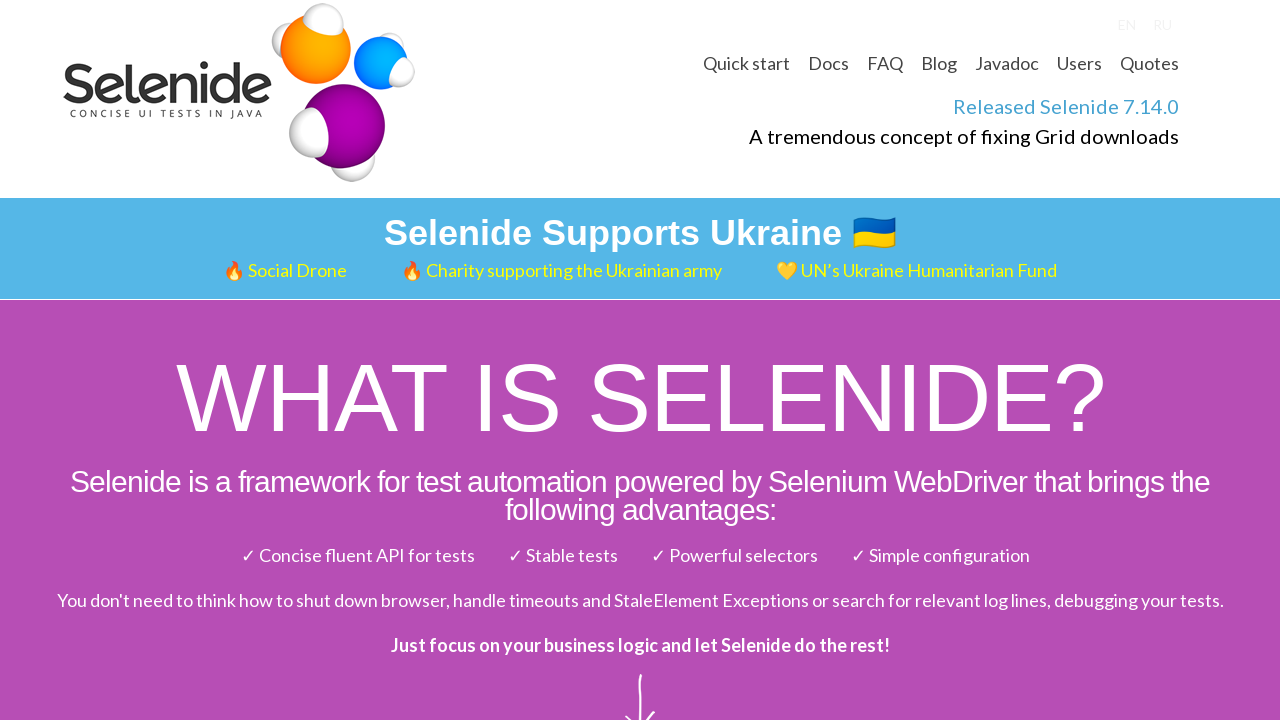

Waited for Quick Start section image to become visible
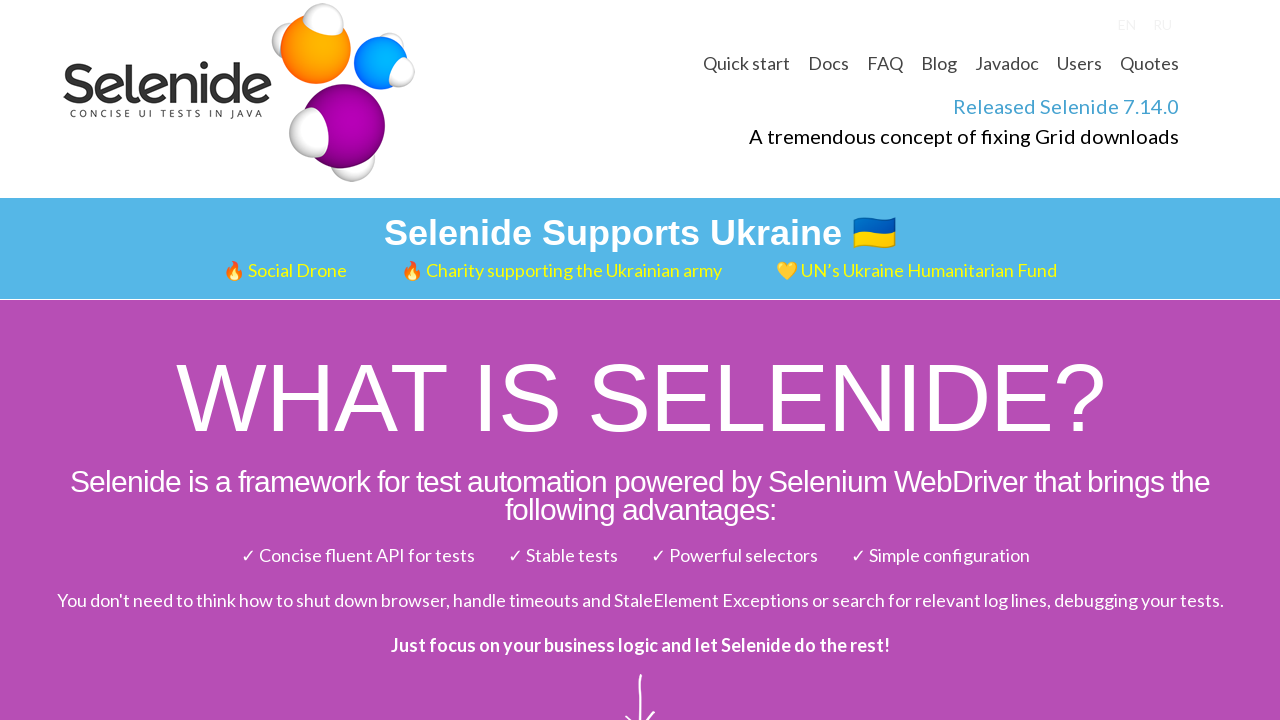

Hovered over the Quick Start image at (640, 361) on div.short.howto > div > a > img
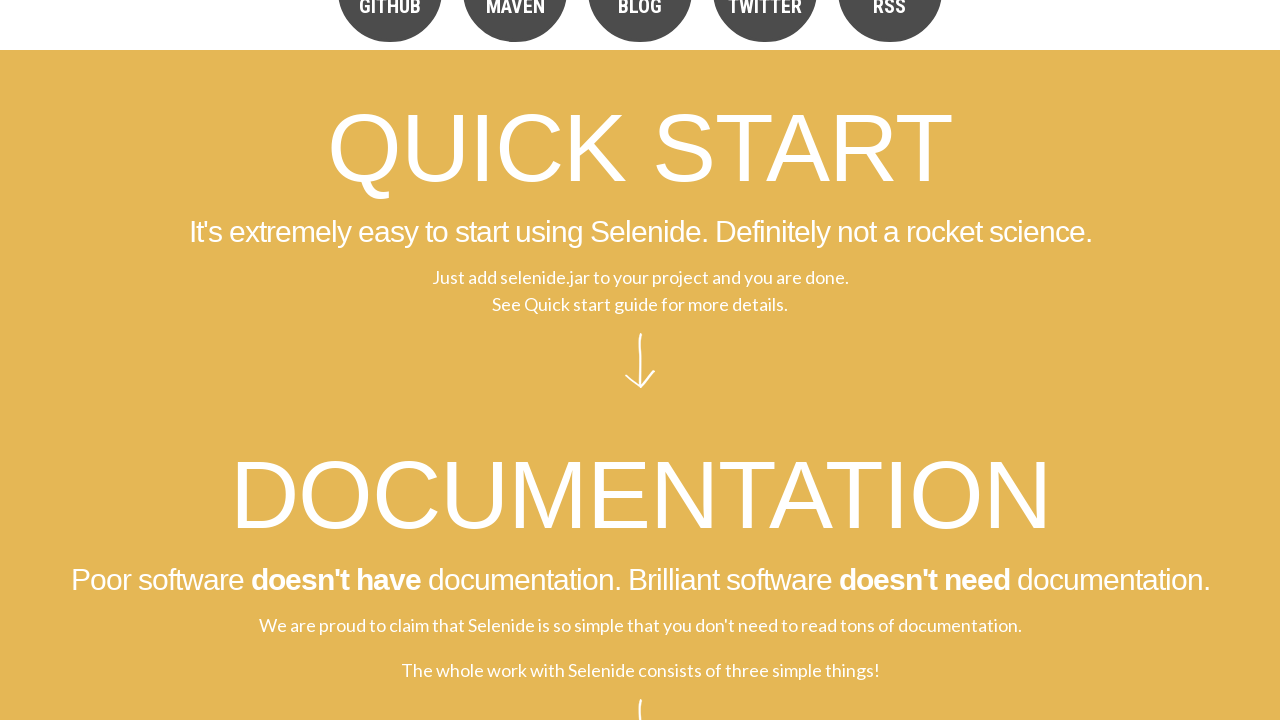

Clicked on the Quick Start image link at (640, 361) on div.short.howto > div > a > img
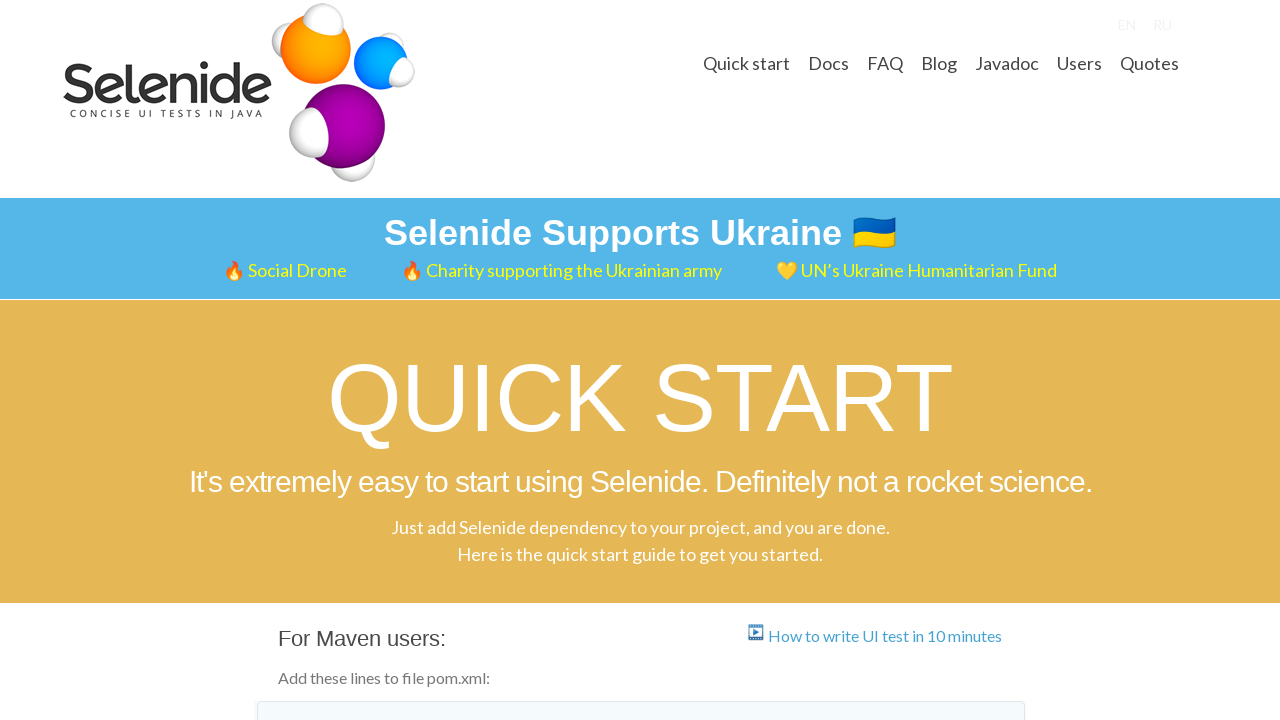

Waited for h4 heading to become visible on destination page
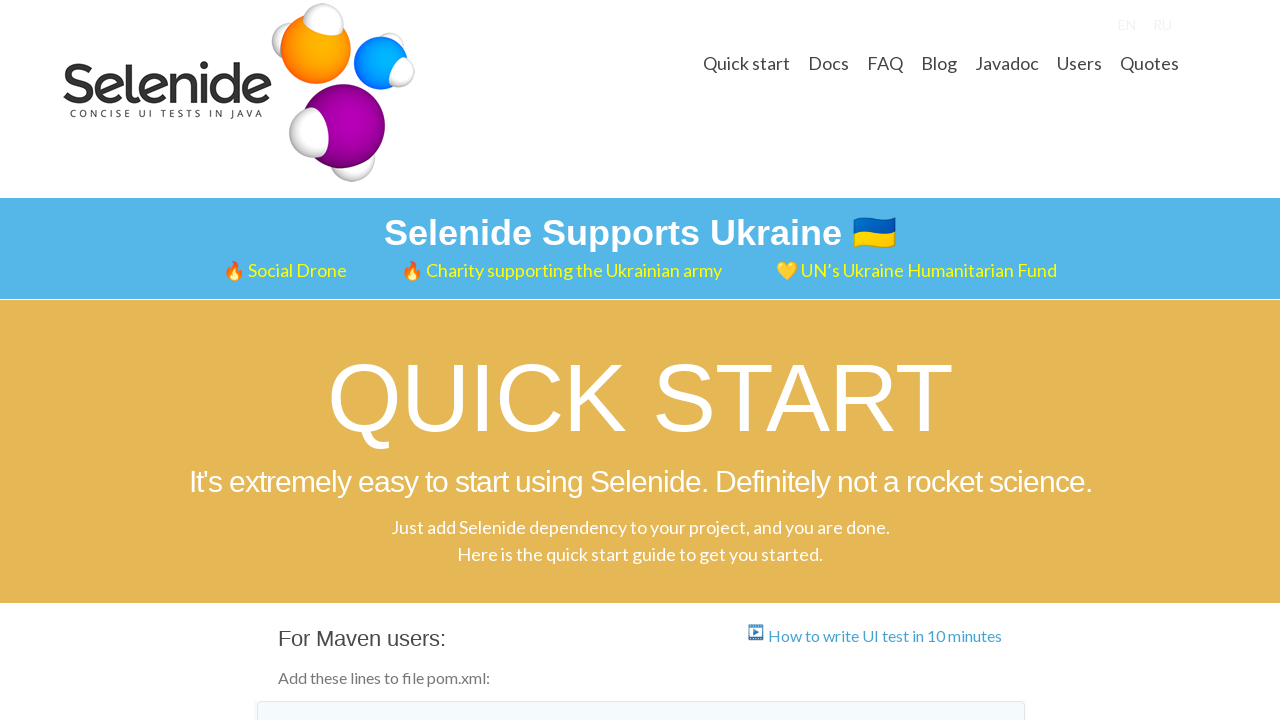

Verified that destination page contains expected heading text: 'It's extremely easy to start using Selenide.'
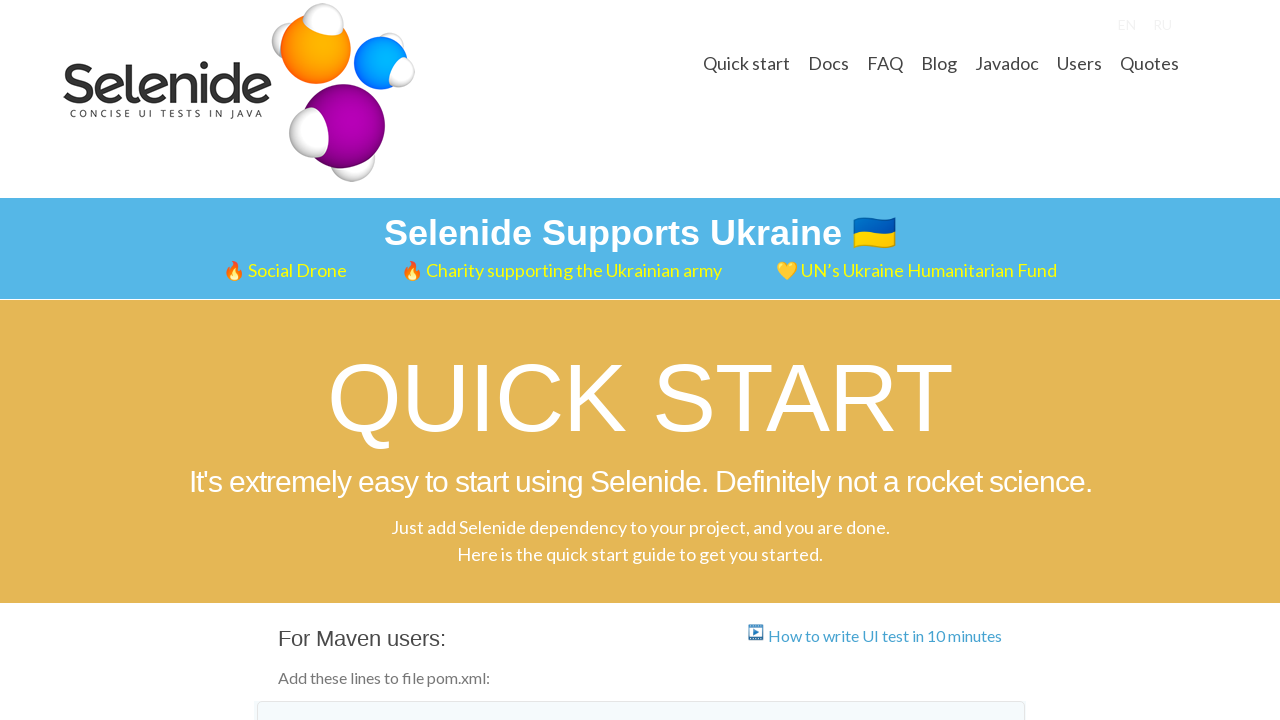

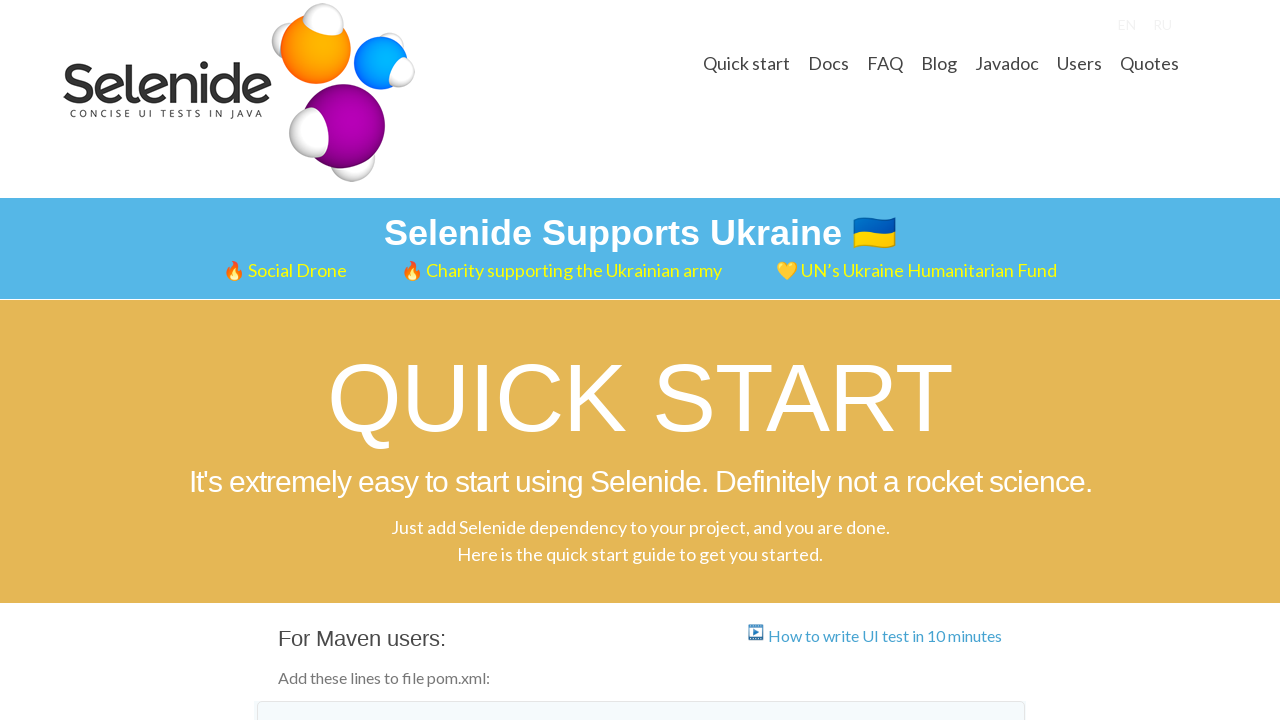